Tests adding a product to cart on BrowserStack demo site and verifies the cart displays with the correct product

Starting URL: https://www.bstackdemo.com

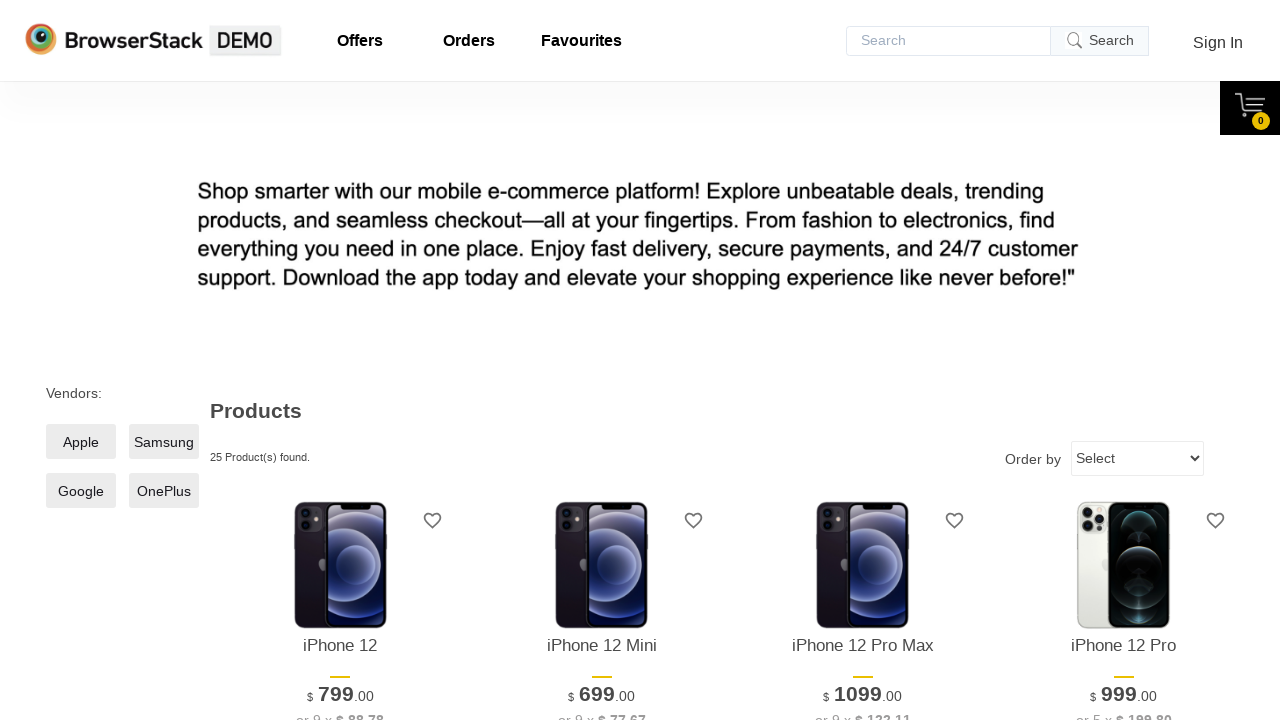

Product element loaded and is visible
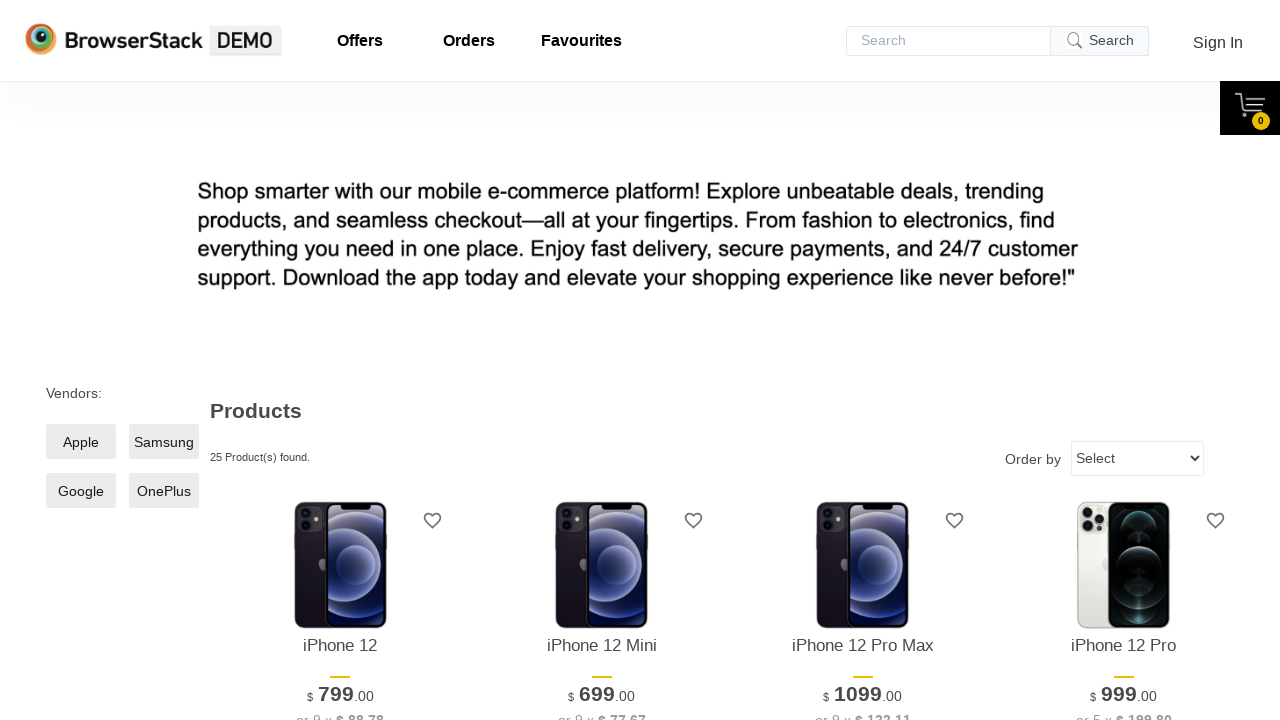

Clicked add to cart button for first product at (340, 361) on xpath=//*[@id='1']/div[4]
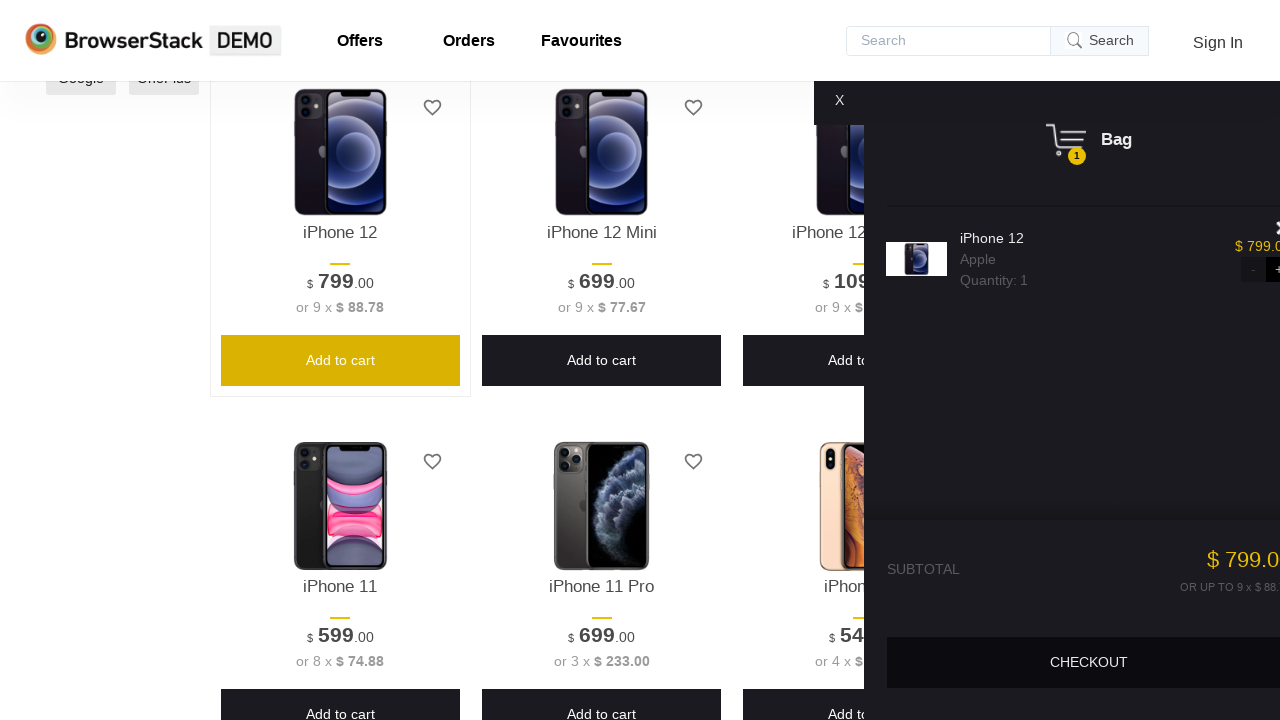

Cart displayed with product added successfully
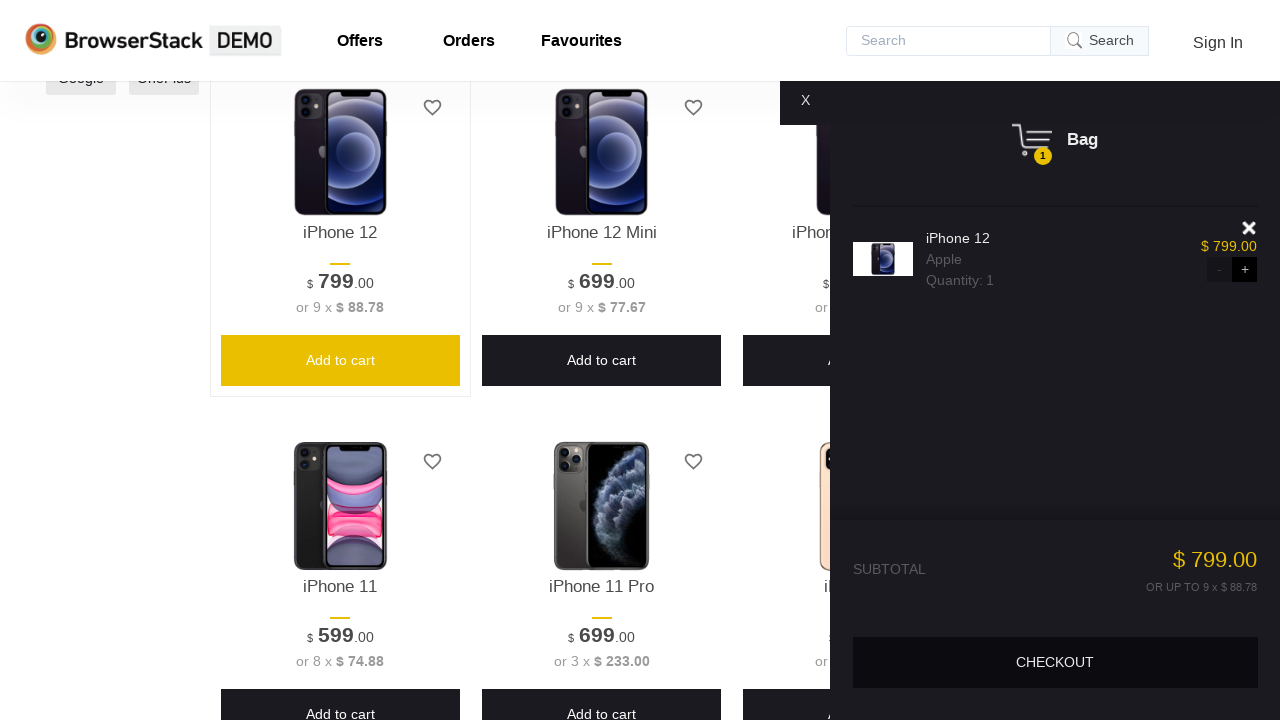

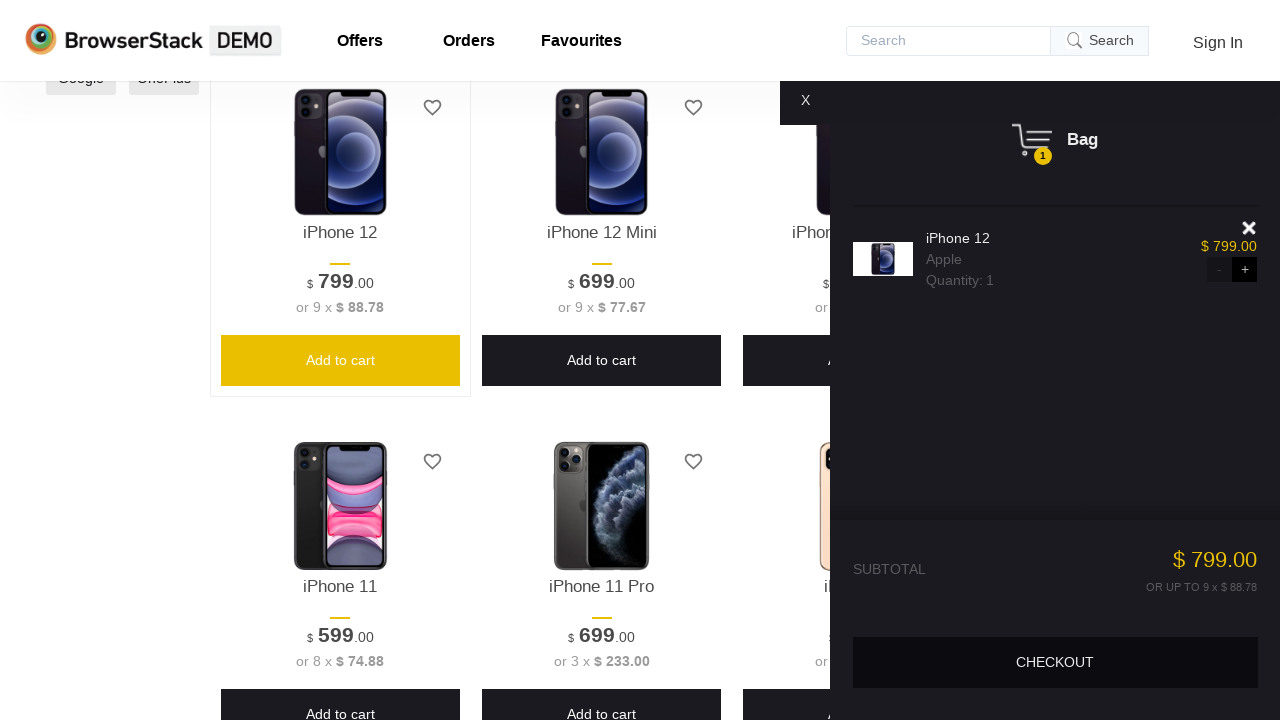